Tests the OpenCart registration form by filling in first name, last name, email, and telephone number fields

Starting URL: https://naveenautomationlabs.com/opencart/index.php?route=account/register

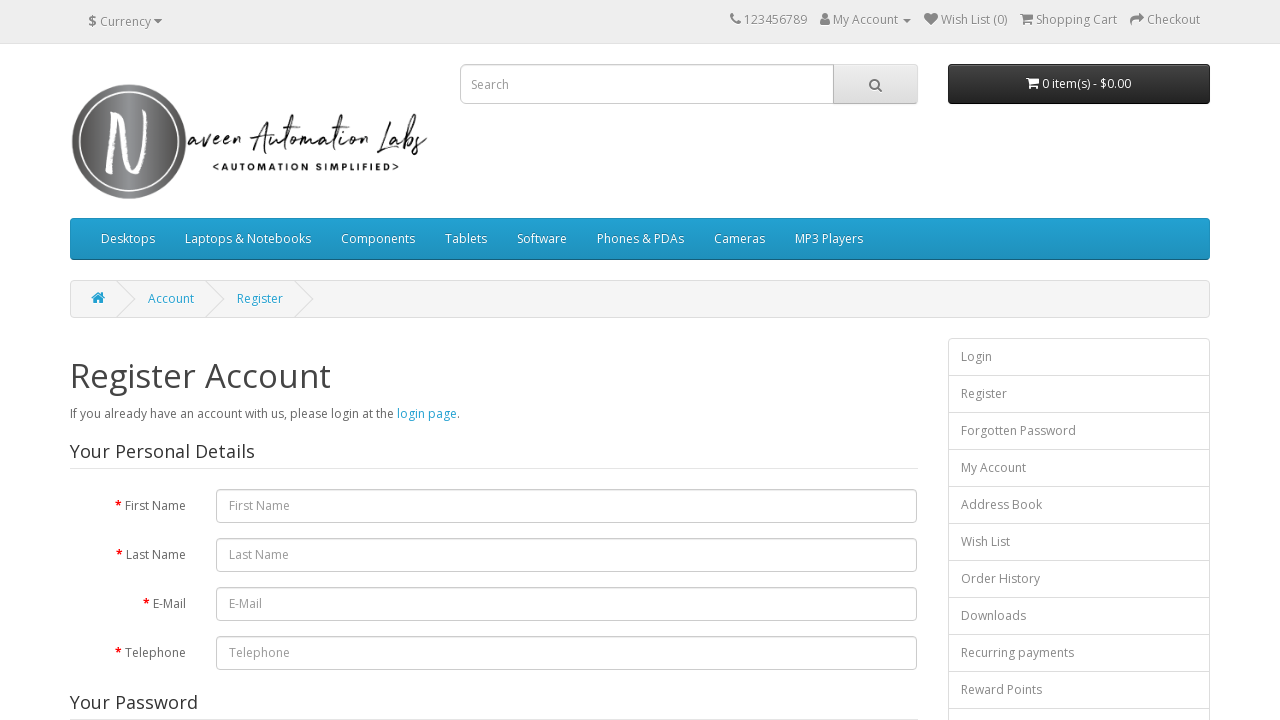

Filled first name field with 'Marcus' on #input-firstname
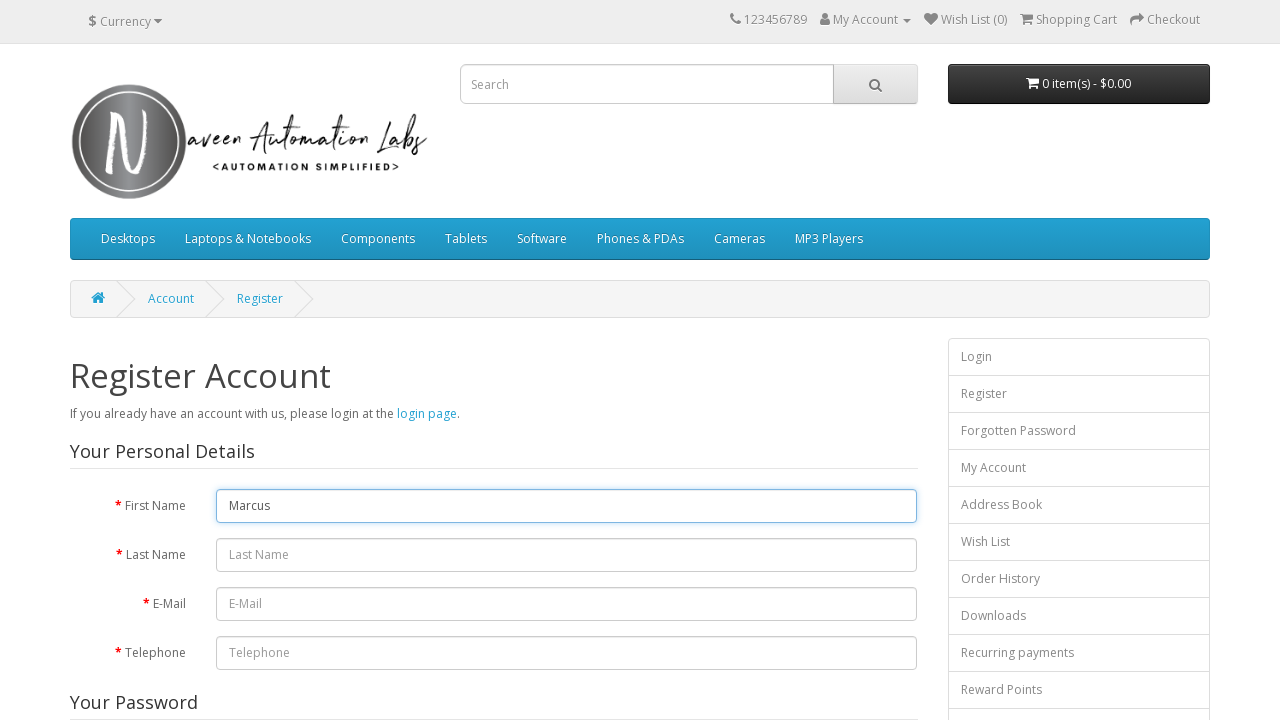

Filled last name field with 'Johnson' on #input-lastname
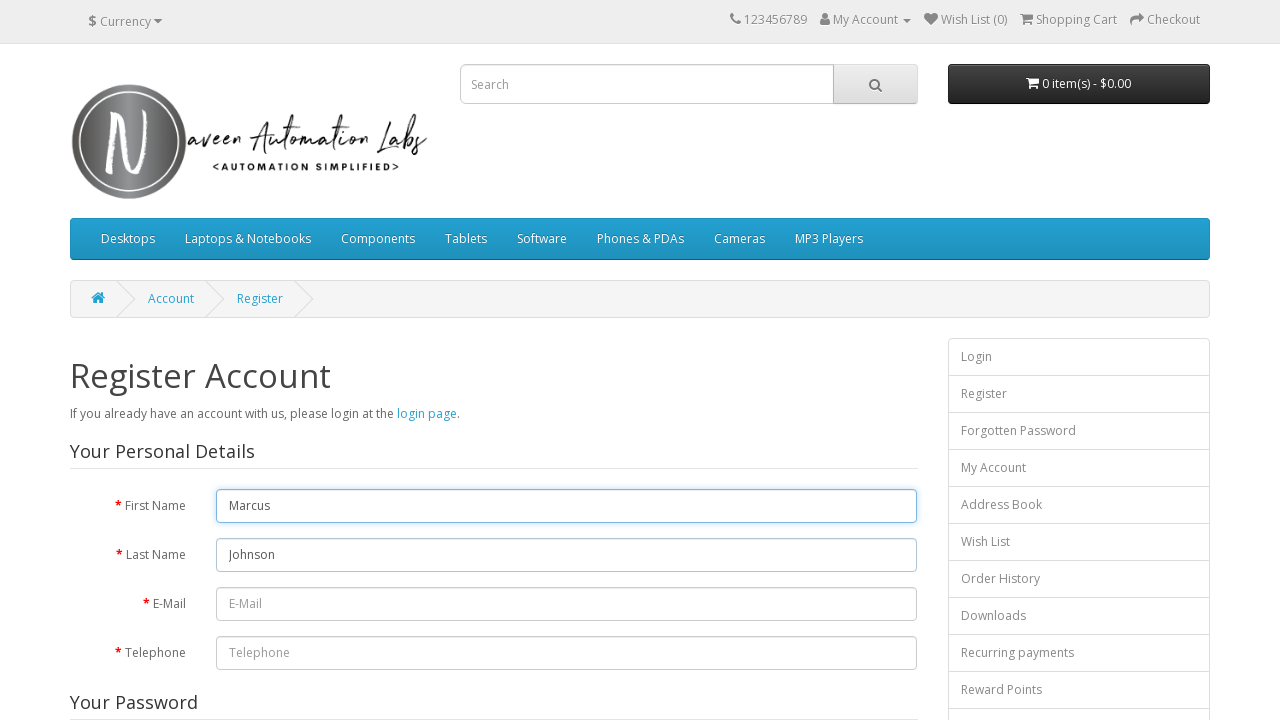

Filled email field with 'marcus.johnson847@example.com' on #input-email
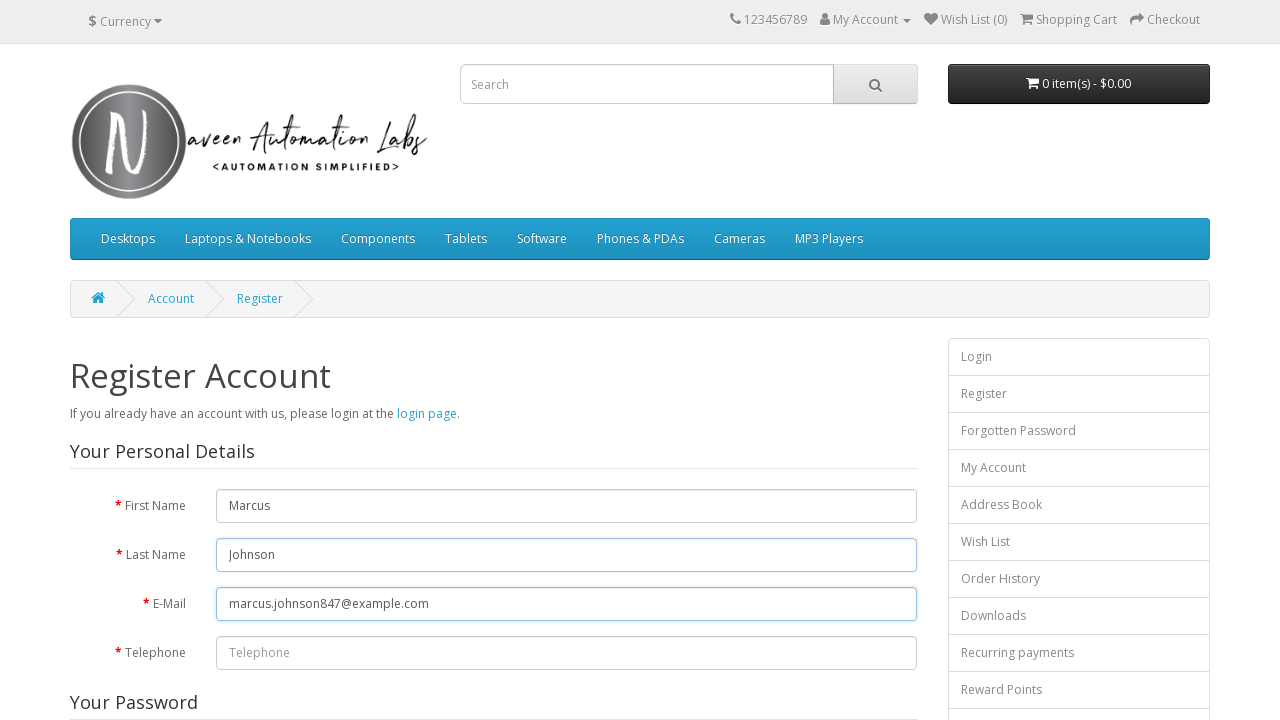

Filled telephone field with '5551234567' on #input-telephone
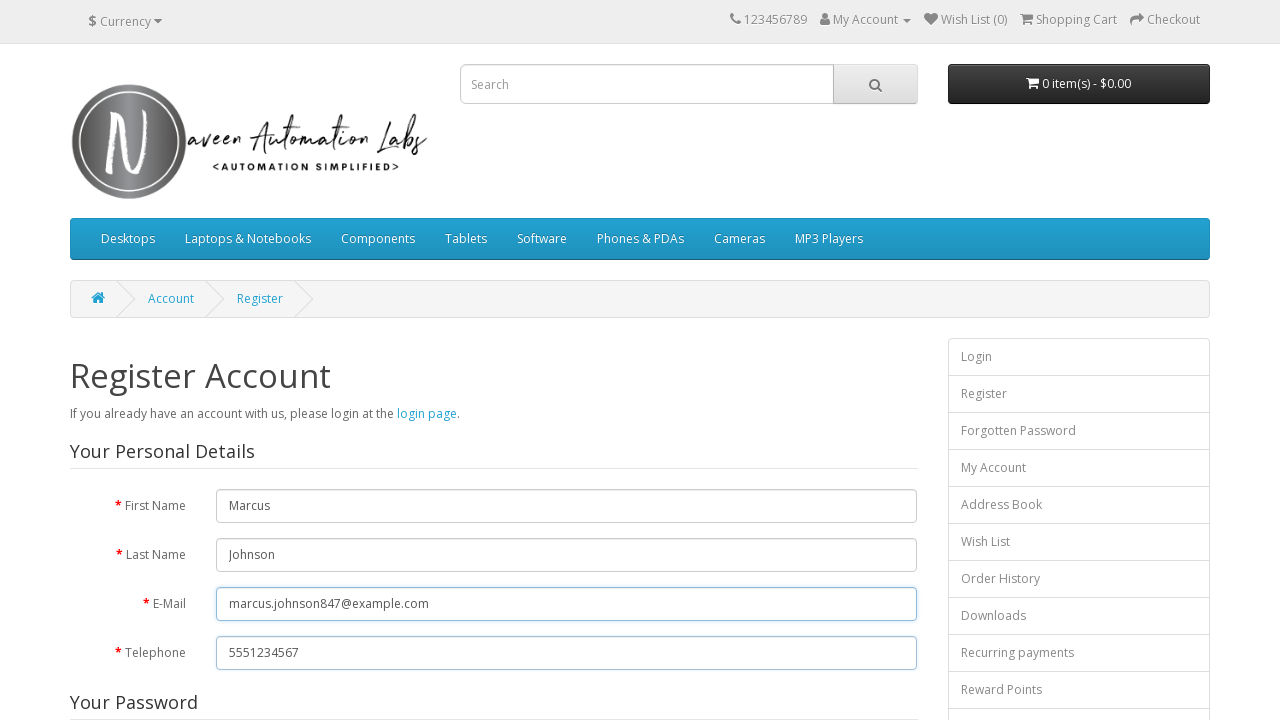

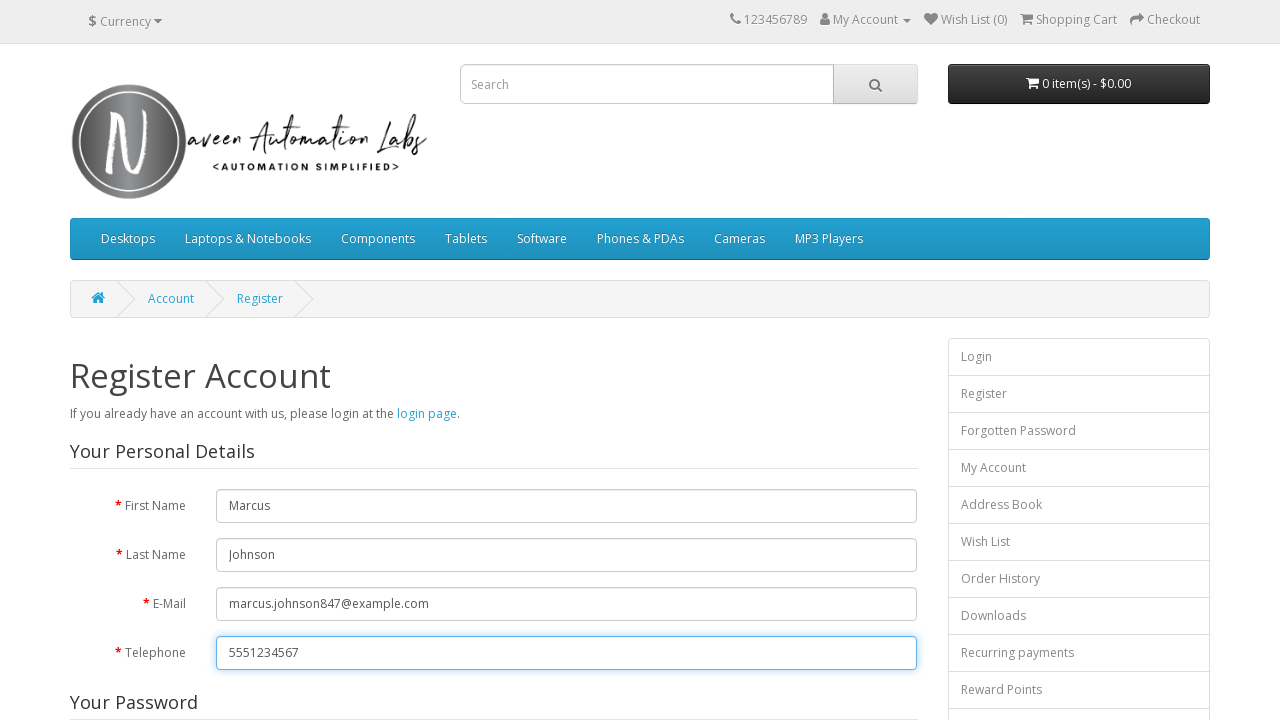